Tests drag-and-drop slider functionality by navigating to the Drag & Drop Sliders page, interacting with a slider element, and attempting to move it to a target value of 95.

Starting URL: https://www.lambdatest.com/selenium-playground

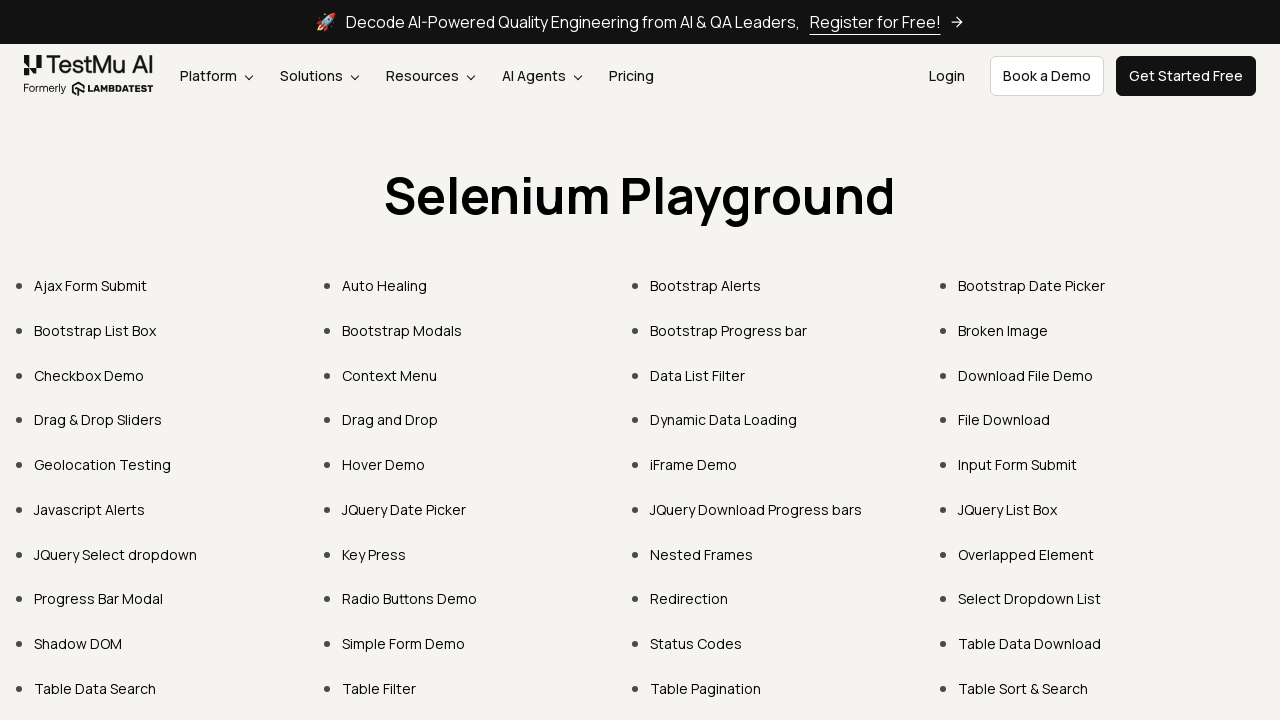

Clicked on 'Drag & Drop Sliders' link at (98, 420) on text=Drag & Drop Sliders
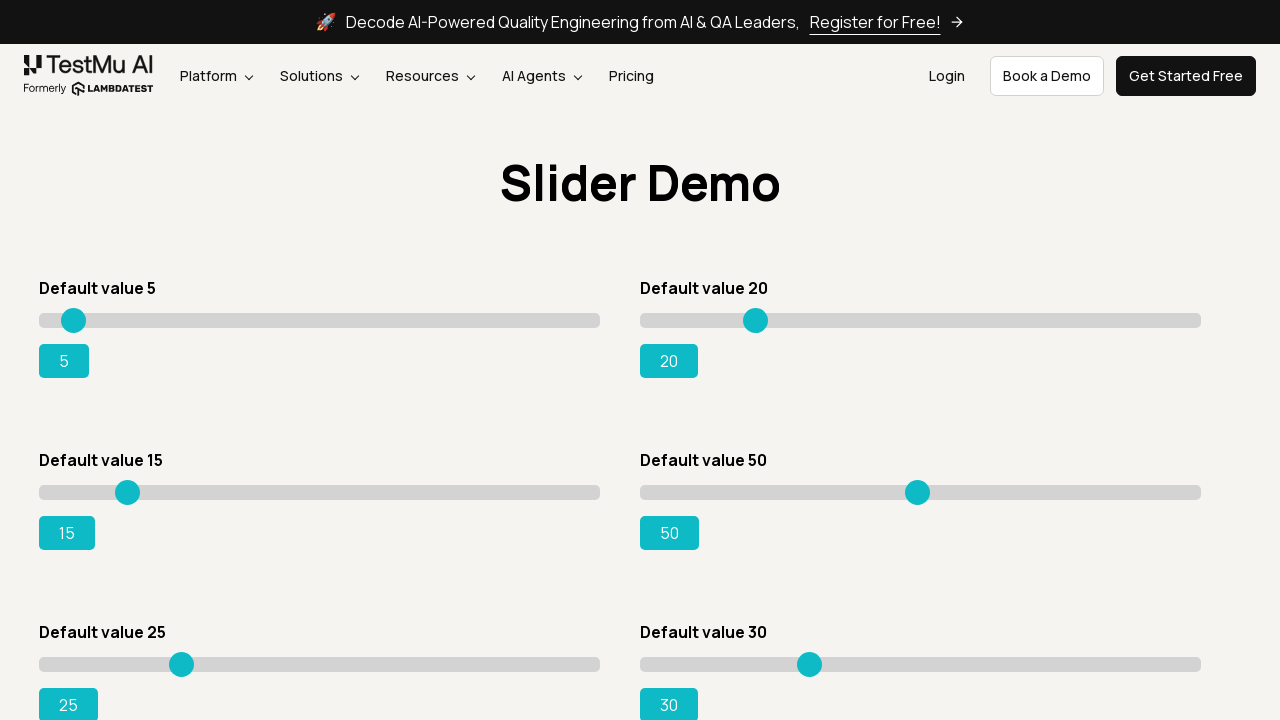

Slider page loaded and slider element visible
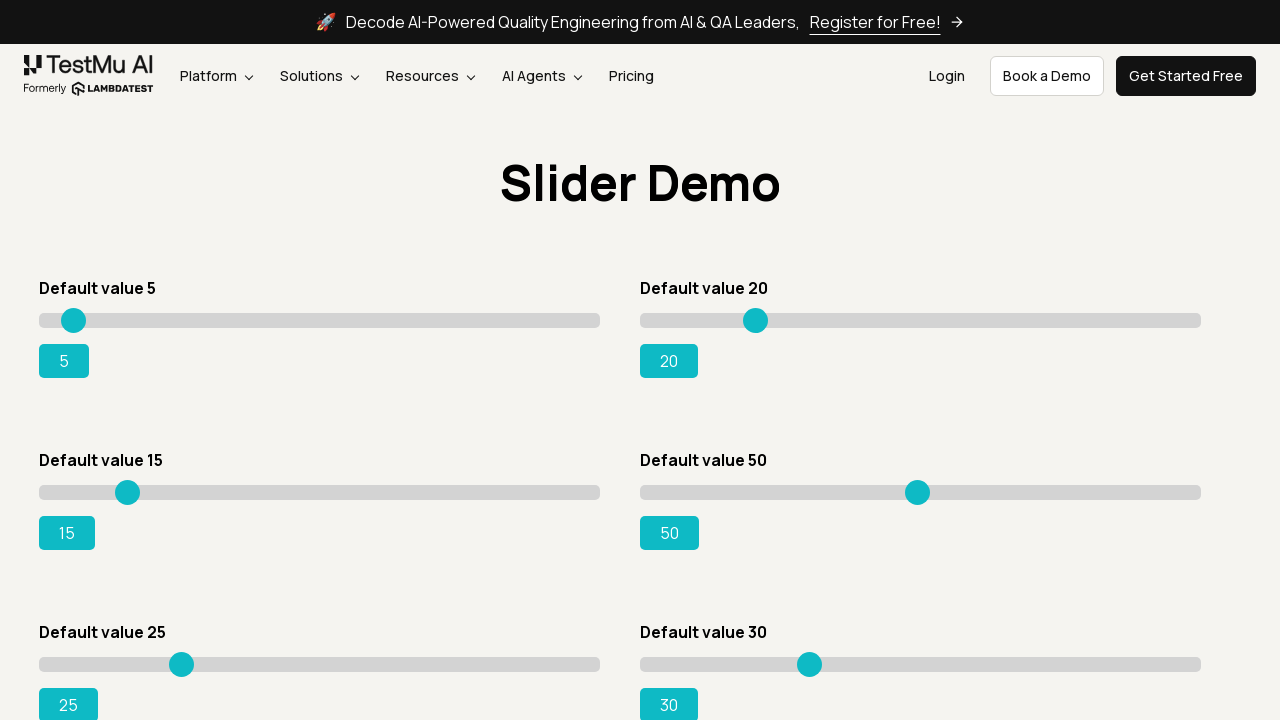

Located slider element with initial value of 15
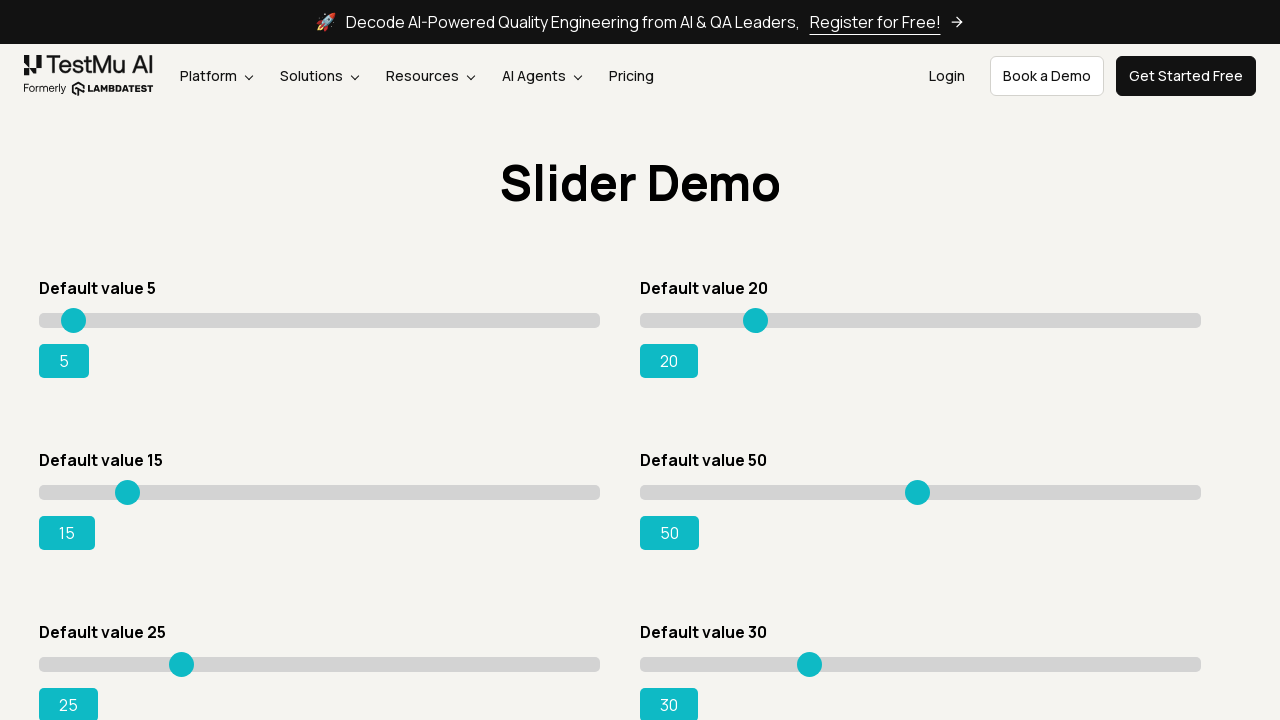

Retrieved slider bounding box coordinates
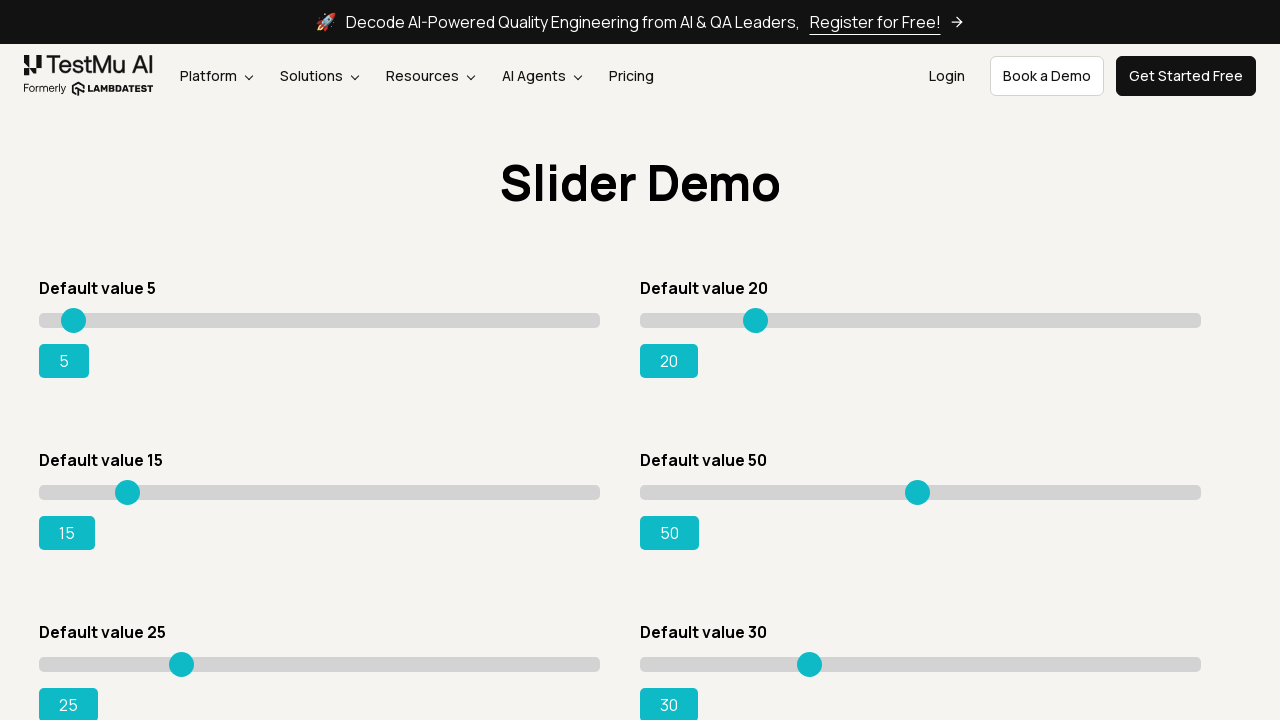

Calculated target offset of 80% slider width to move from value 15 to 95
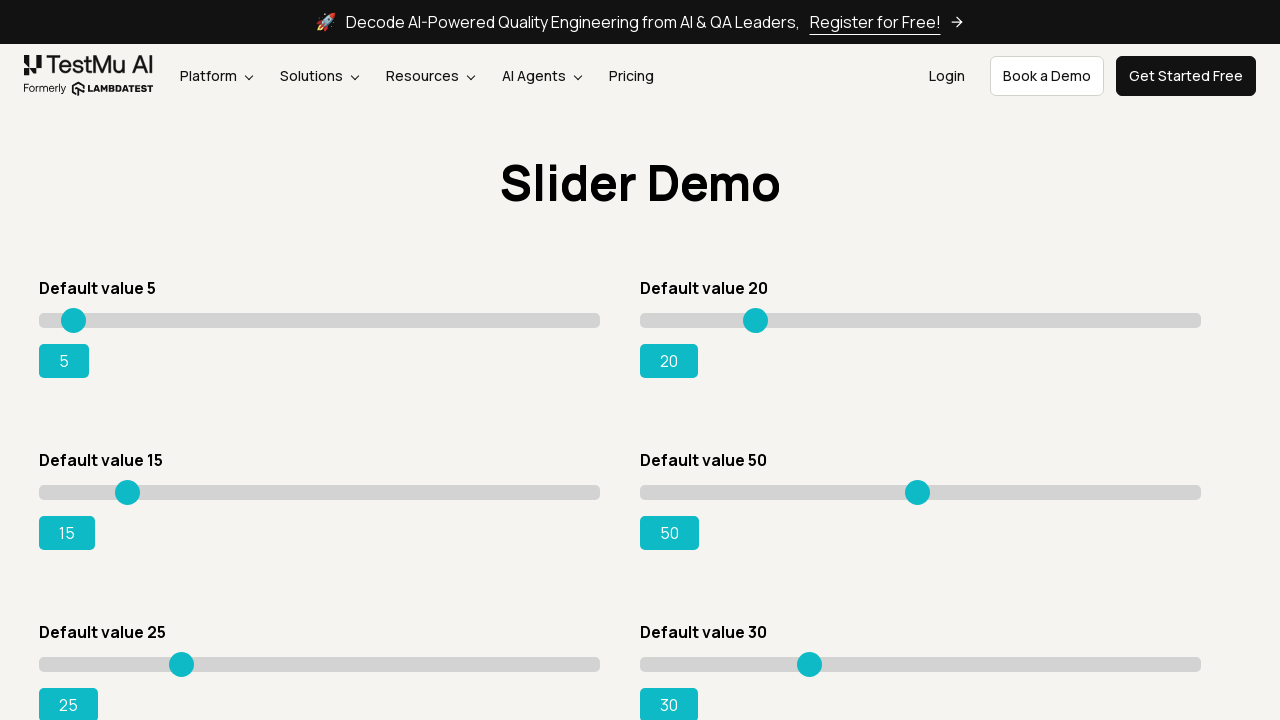

Performed initial drag operation on slider to target position at (595, 492)
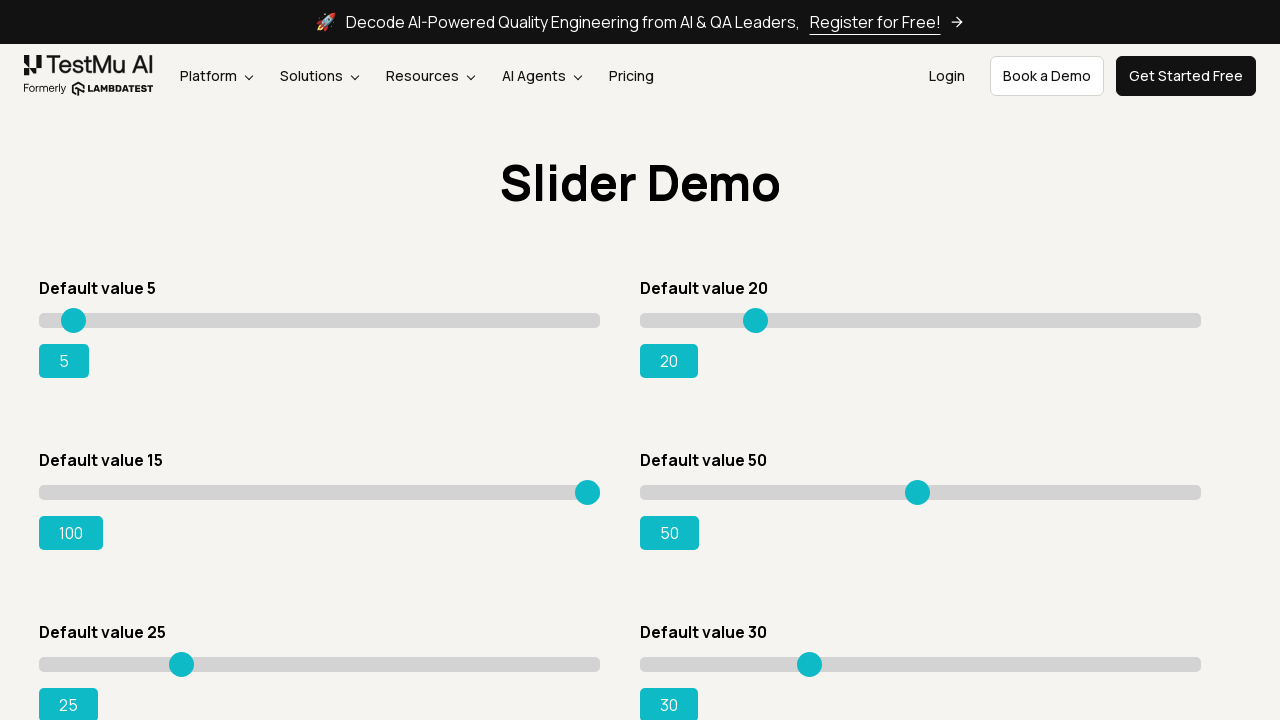

Moved mouse to 15% position on slider at (123, 492)
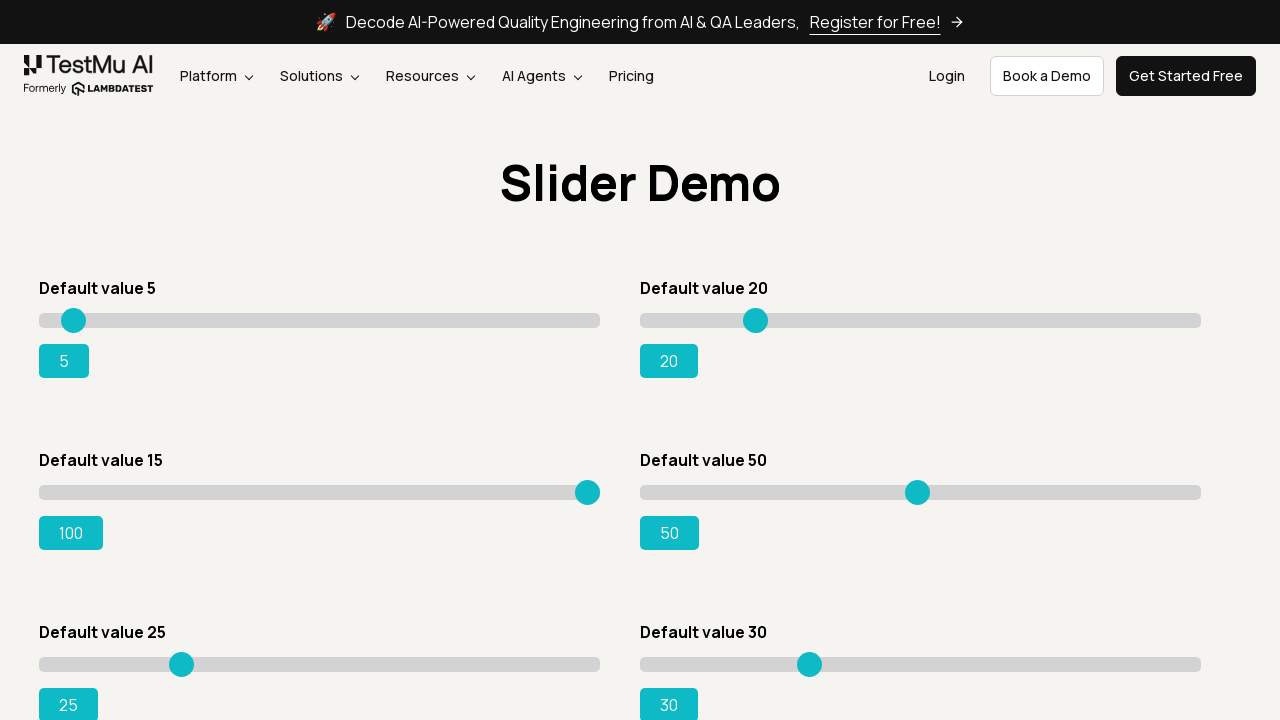

Pressed mouse button down on slider at (123, 492)
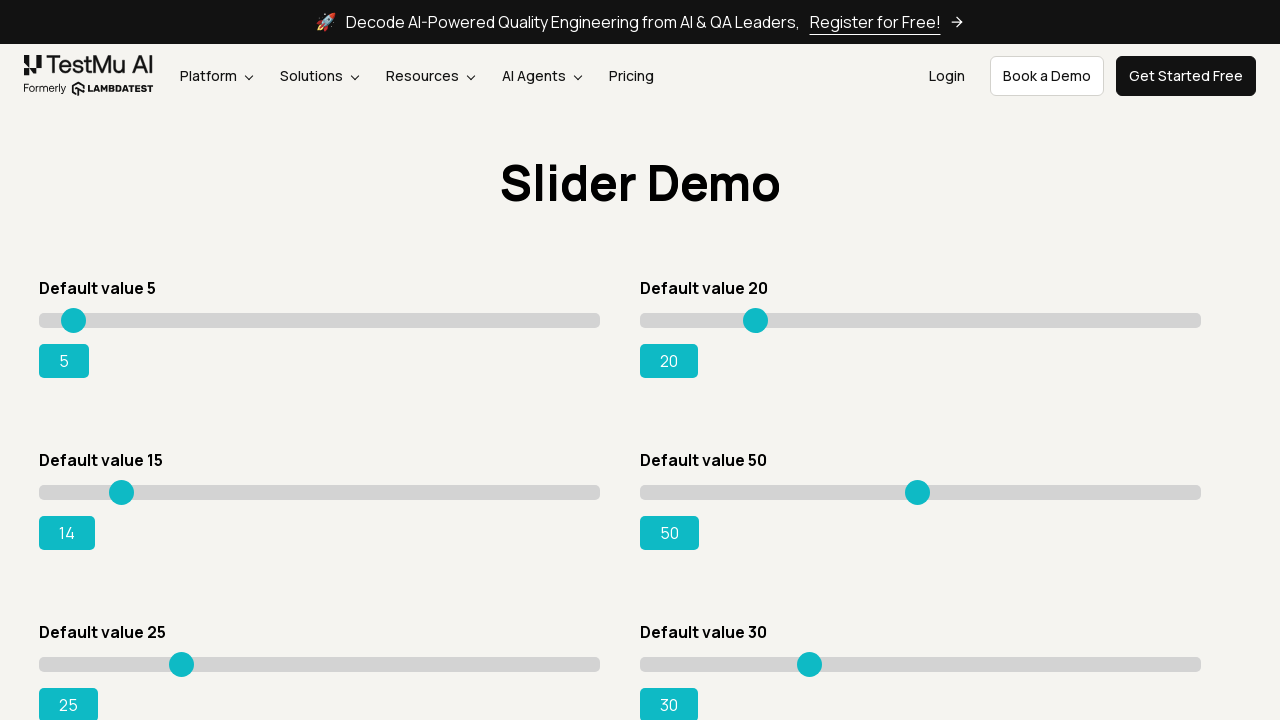

Dragged mouse to 95% position on slider at (572, 492)
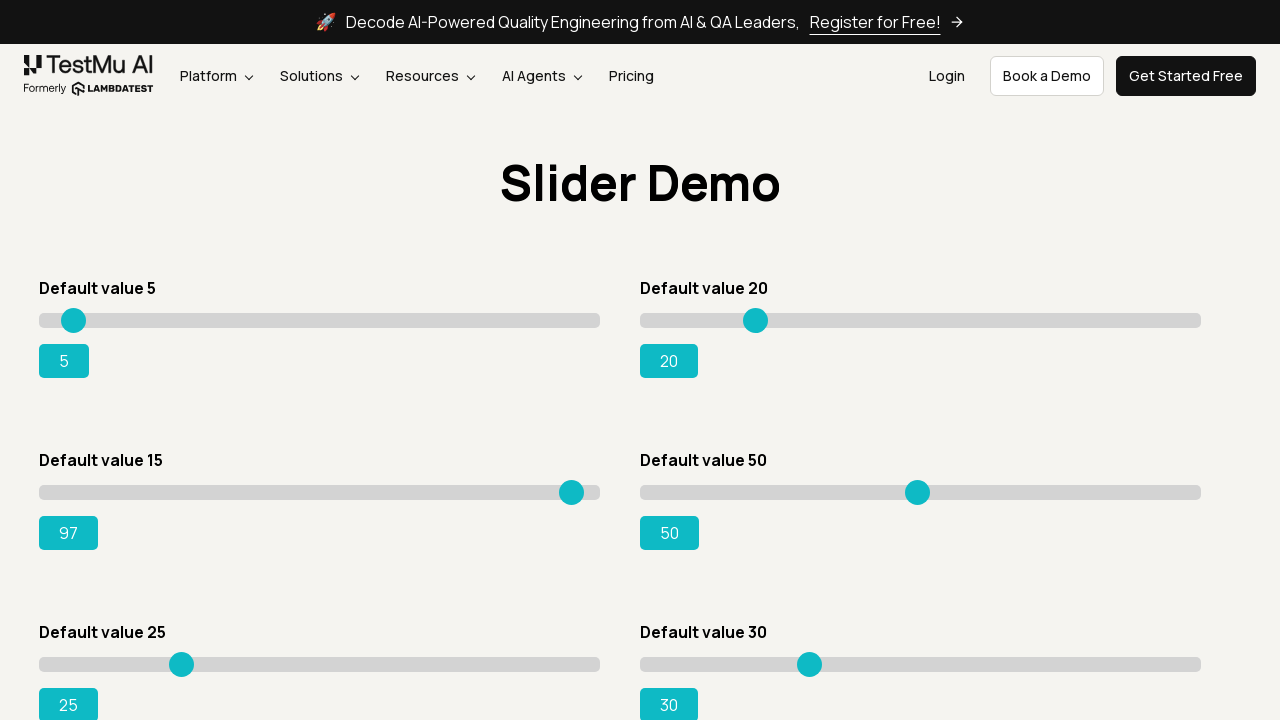

Released mouse button to complete drag operation at (572, 492)
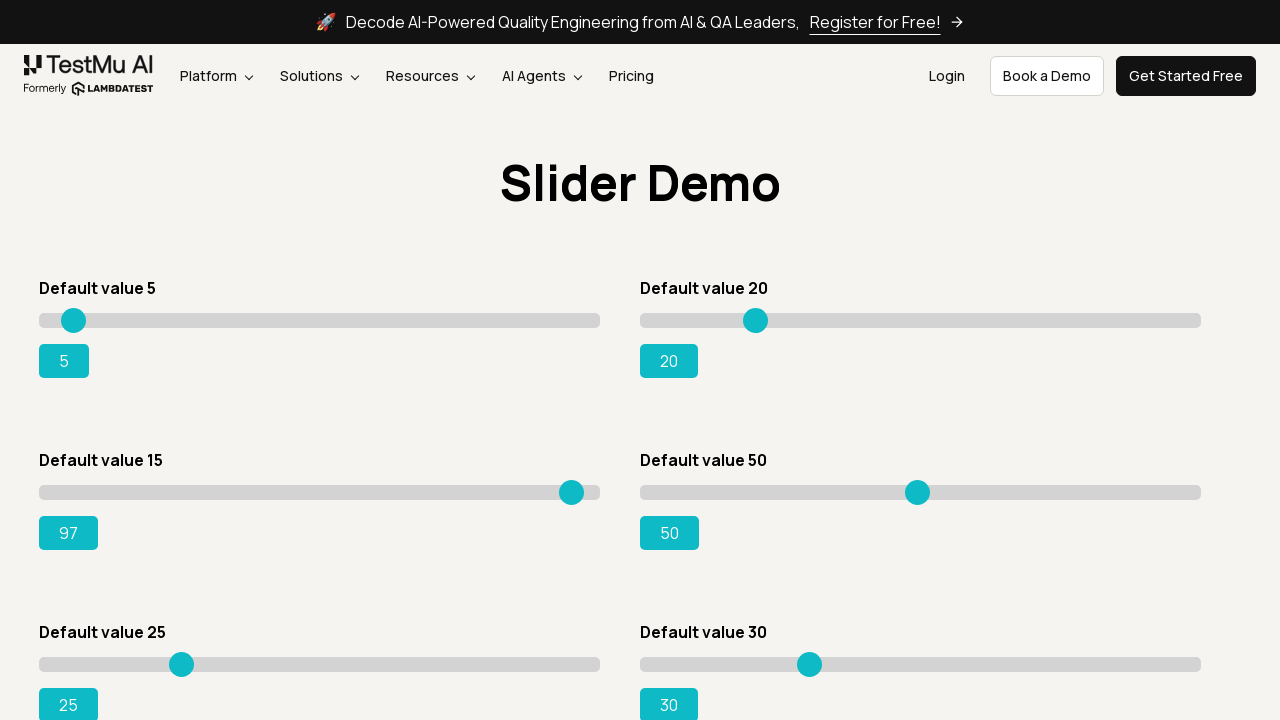

Waited 500ms for slider value display to update
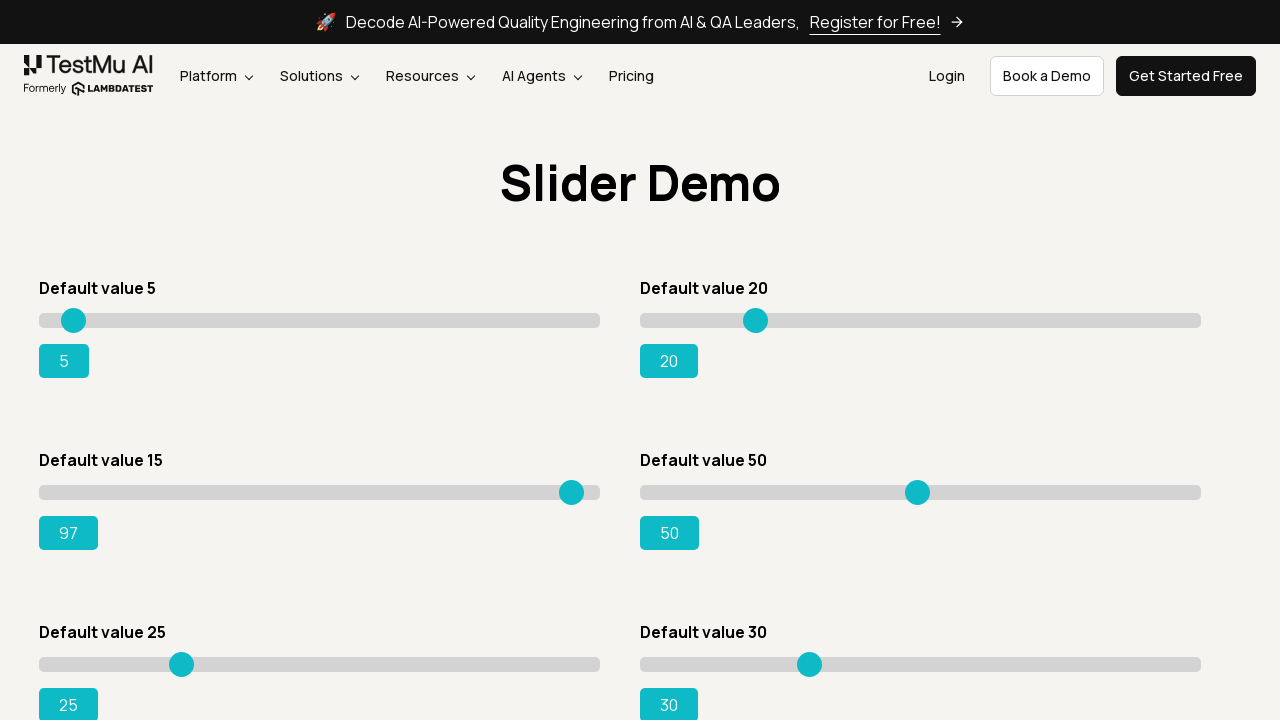

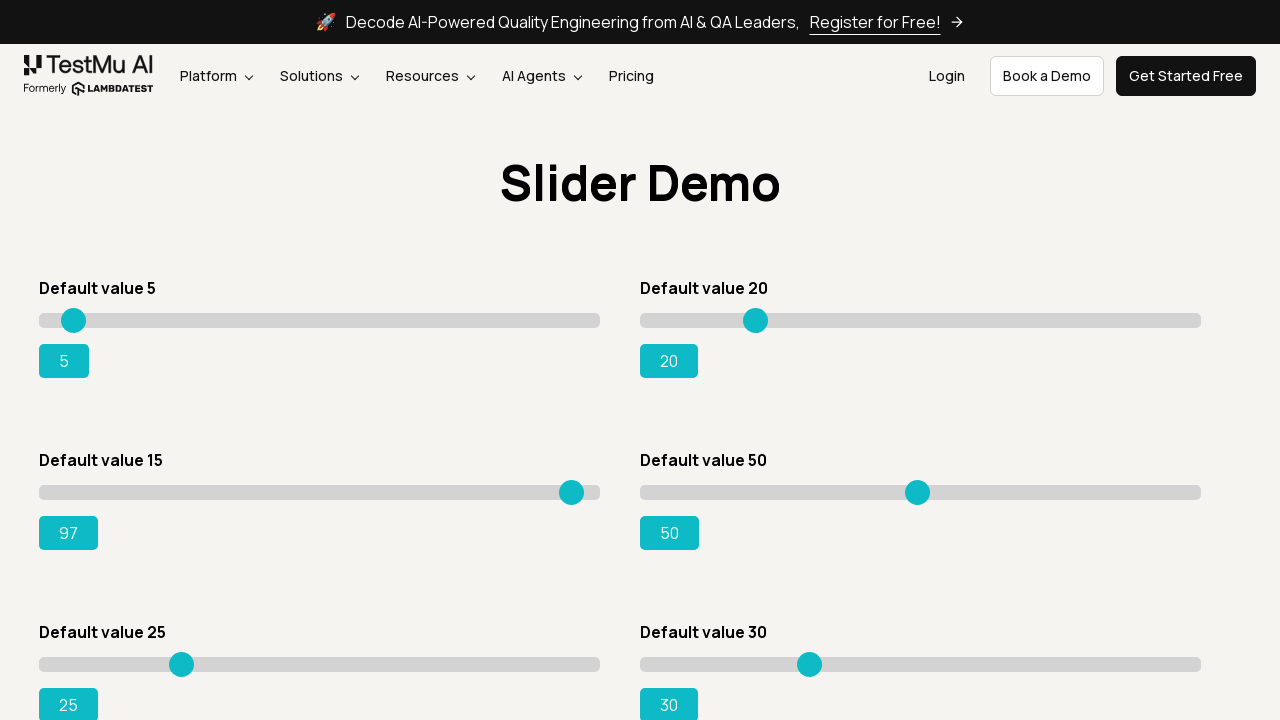